Tests dynamic table functionality by inputting JSON data, refreshing the table, and verifying that the data is correctly displayed in the table

Starting URL: https://testpages.herokuapp.com/styled/tag/dynamic-table.html

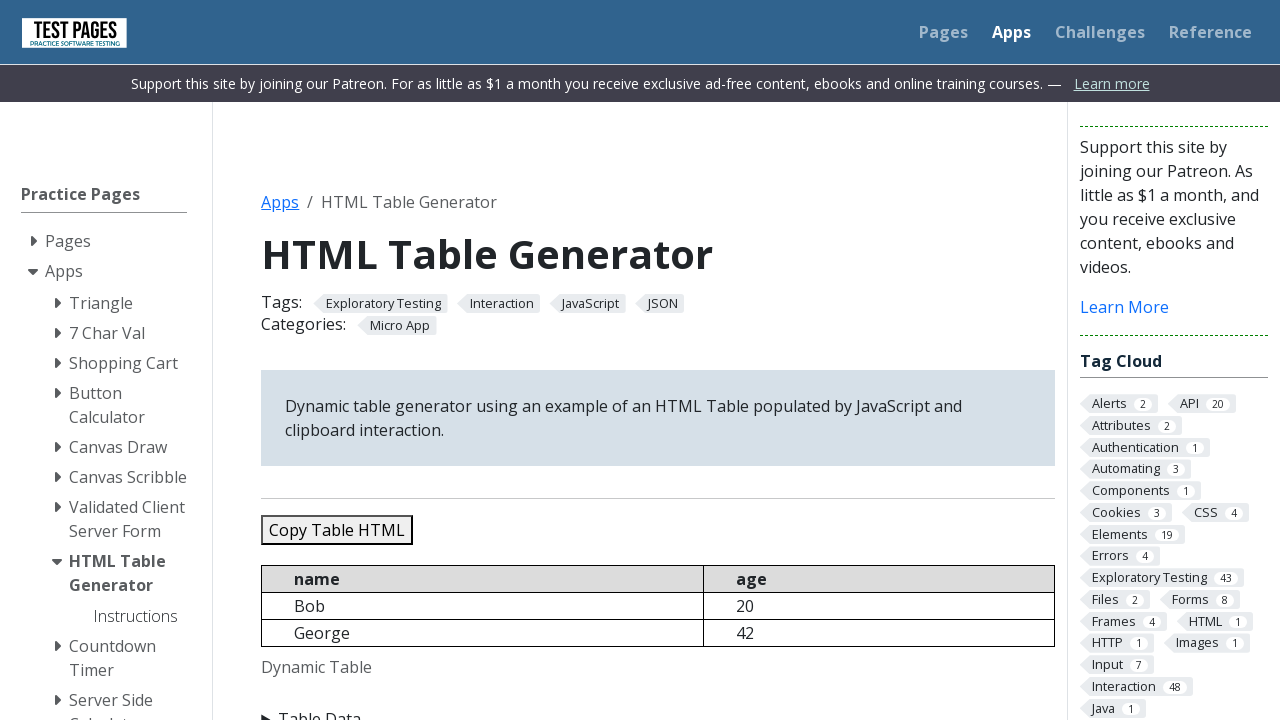

Clicked on 'Table Data' button to open data input section at (658, 708) on text='Table Data'
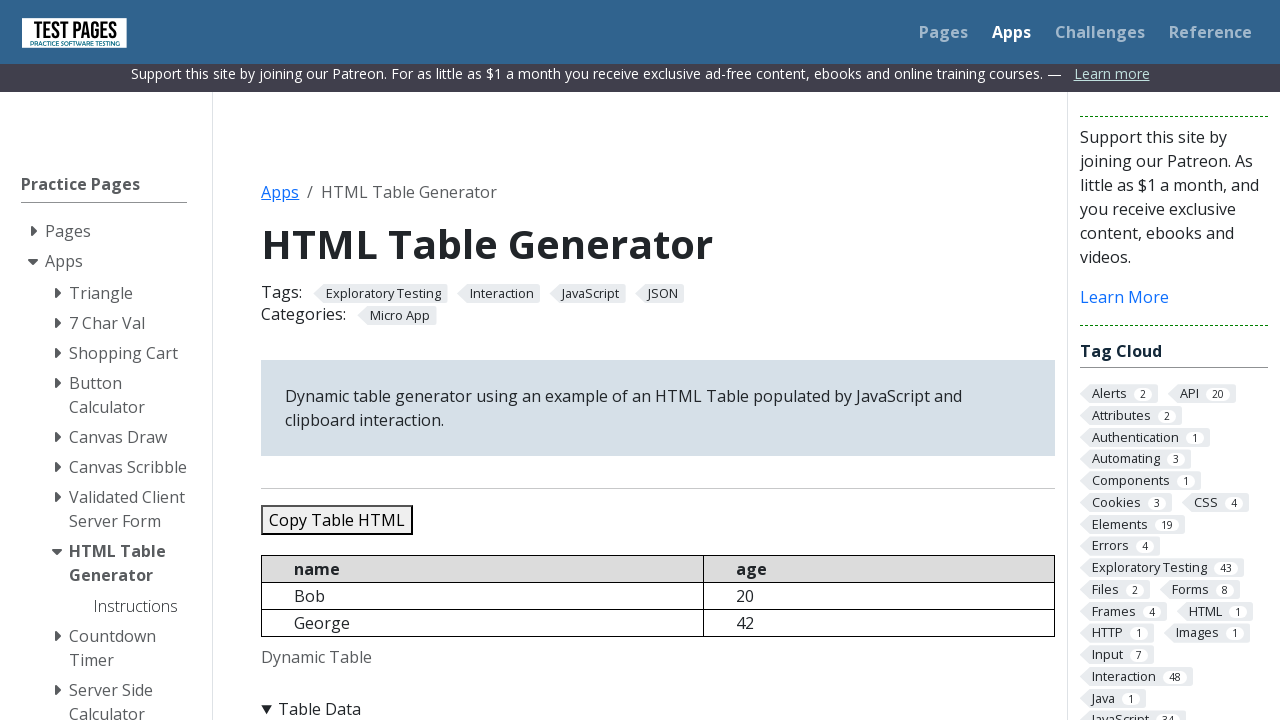

Cleared the JSON data input field on #jsondata
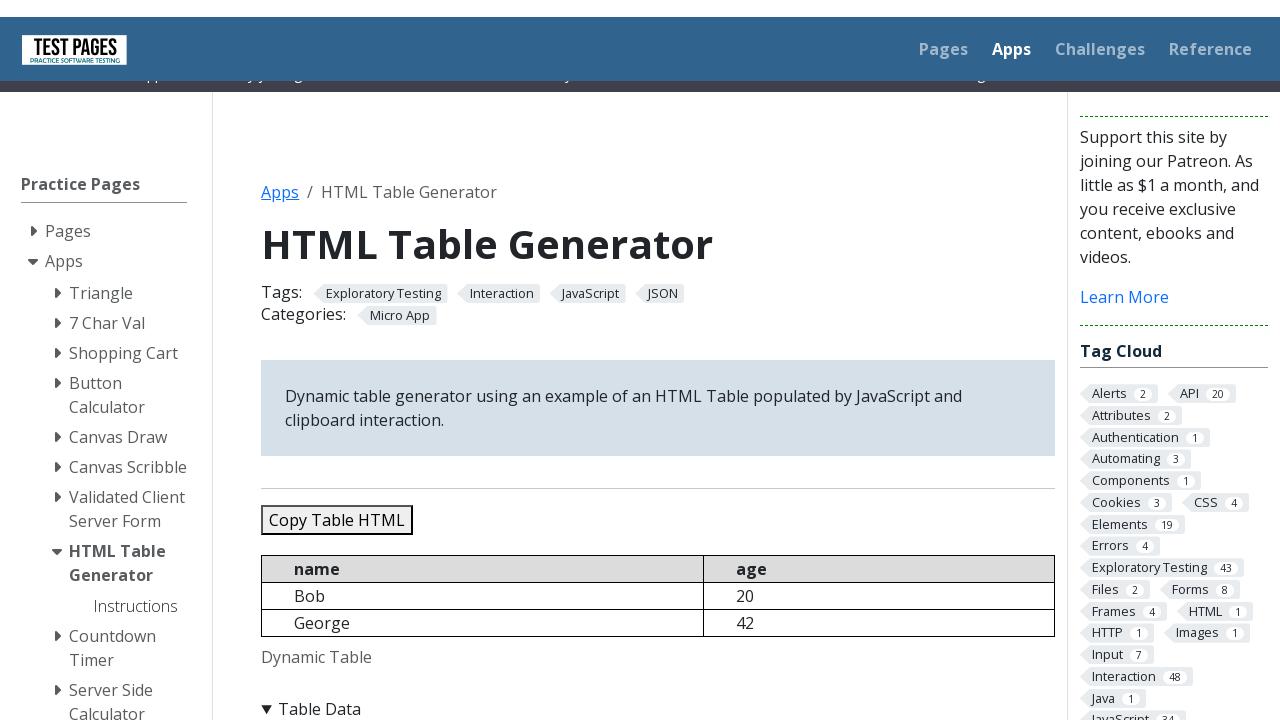

Filled JSON data input field with test data containing 5 records on #jsondata
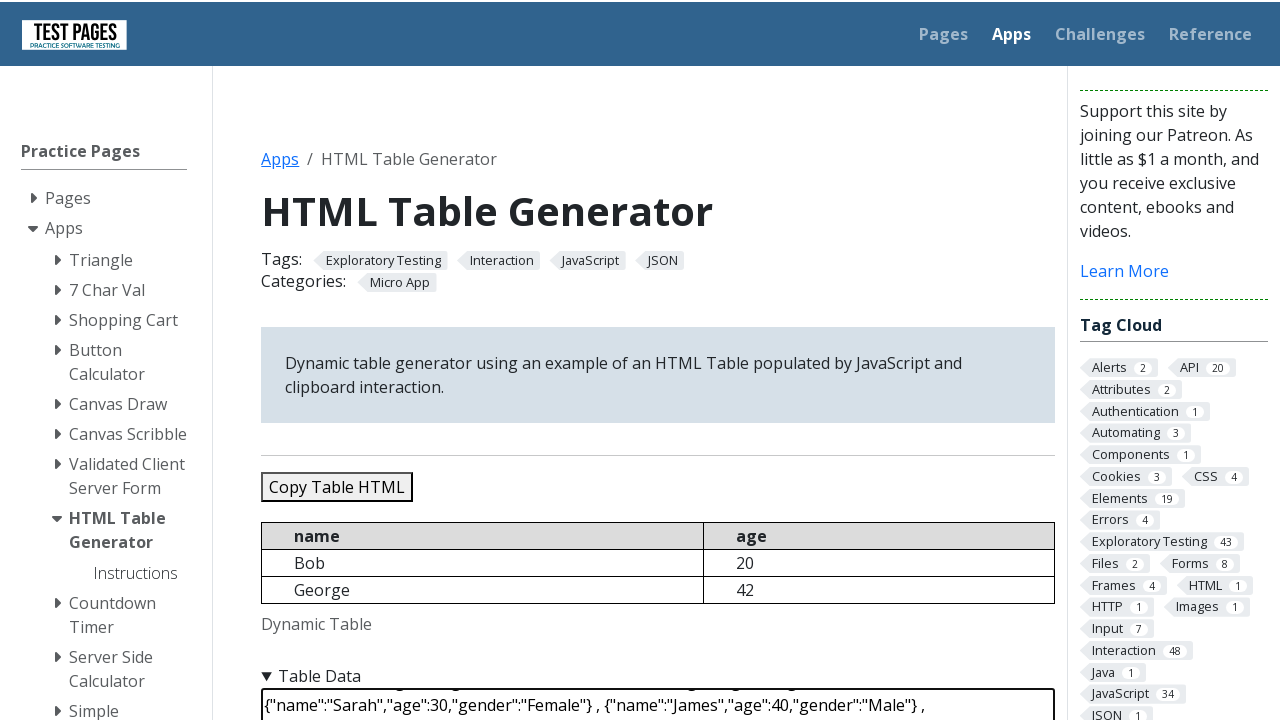

Clicked refresh table button to update the dynamic table at (359, 360) on #refreshtable
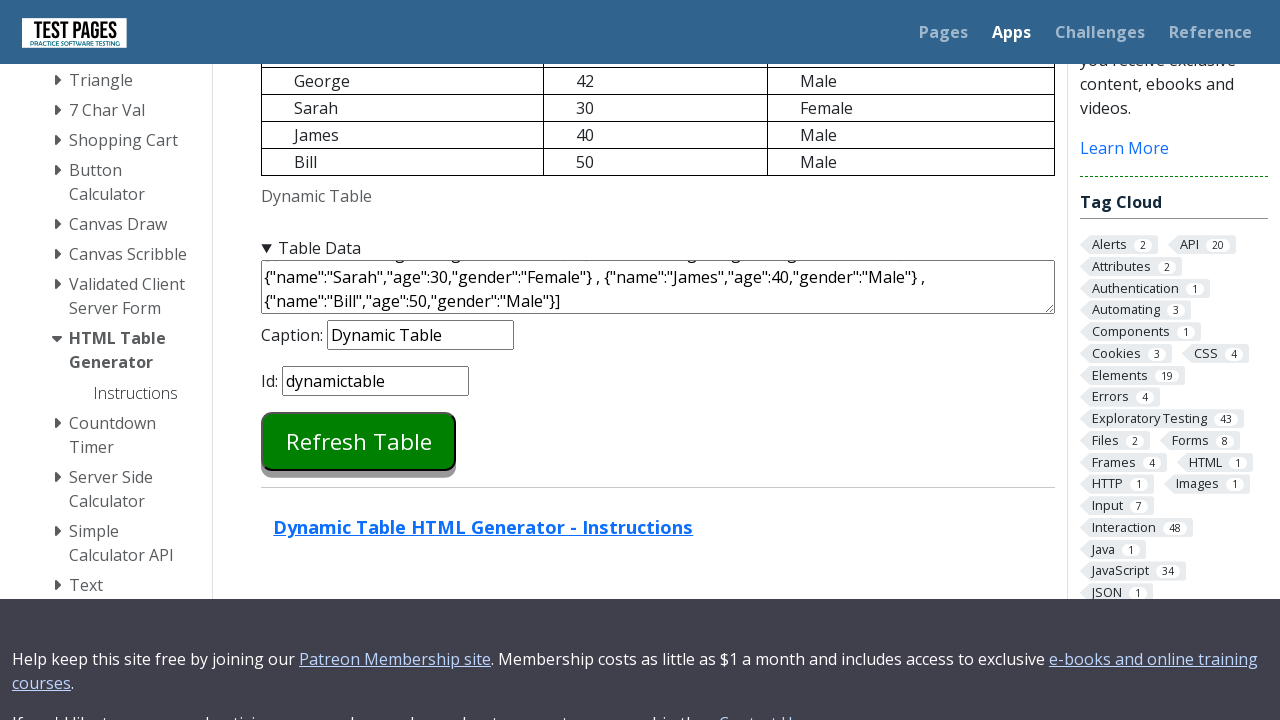

Dynamic table loaded and ready
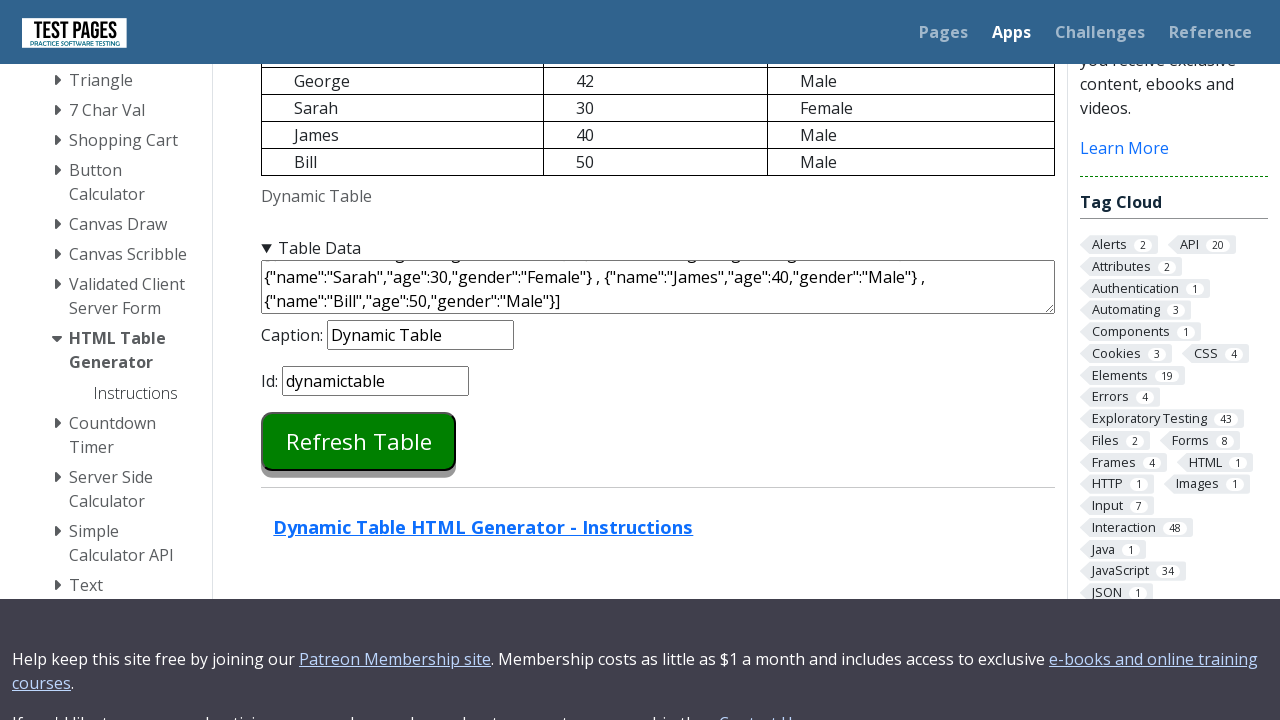

Retrieved data from table row 1: Bob20Male
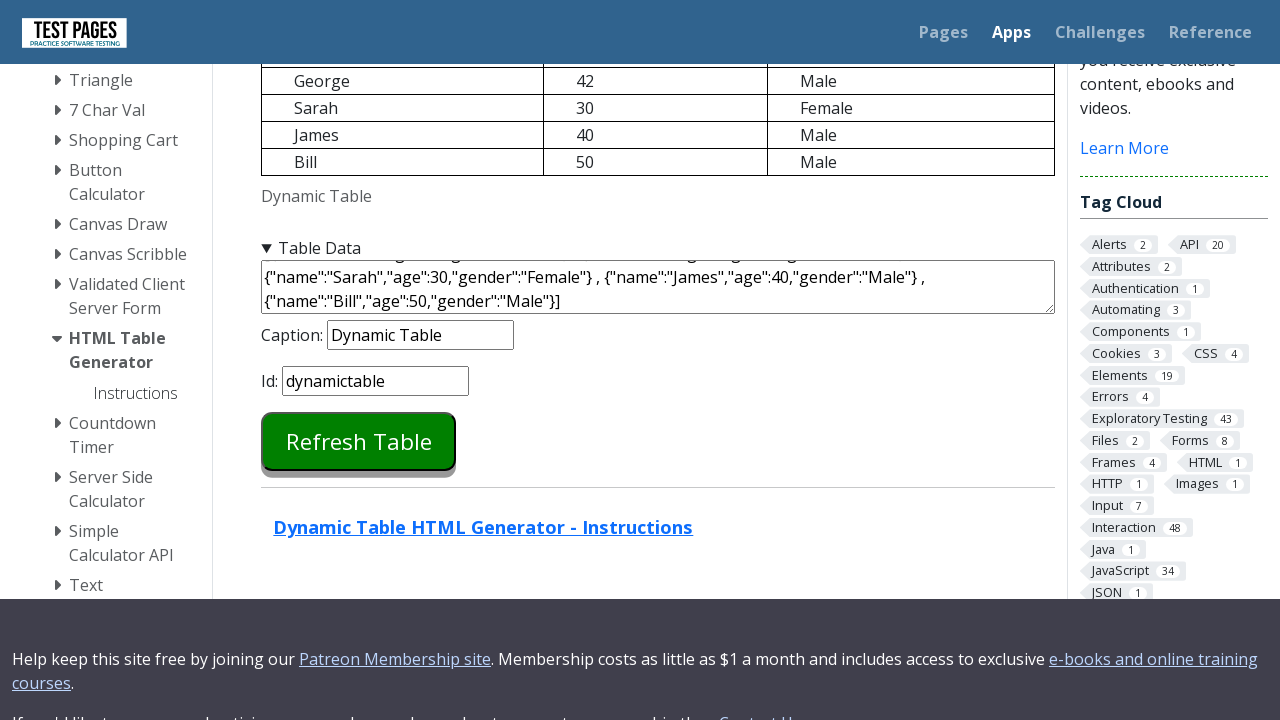

Retrieved data from table row 2: George42Male
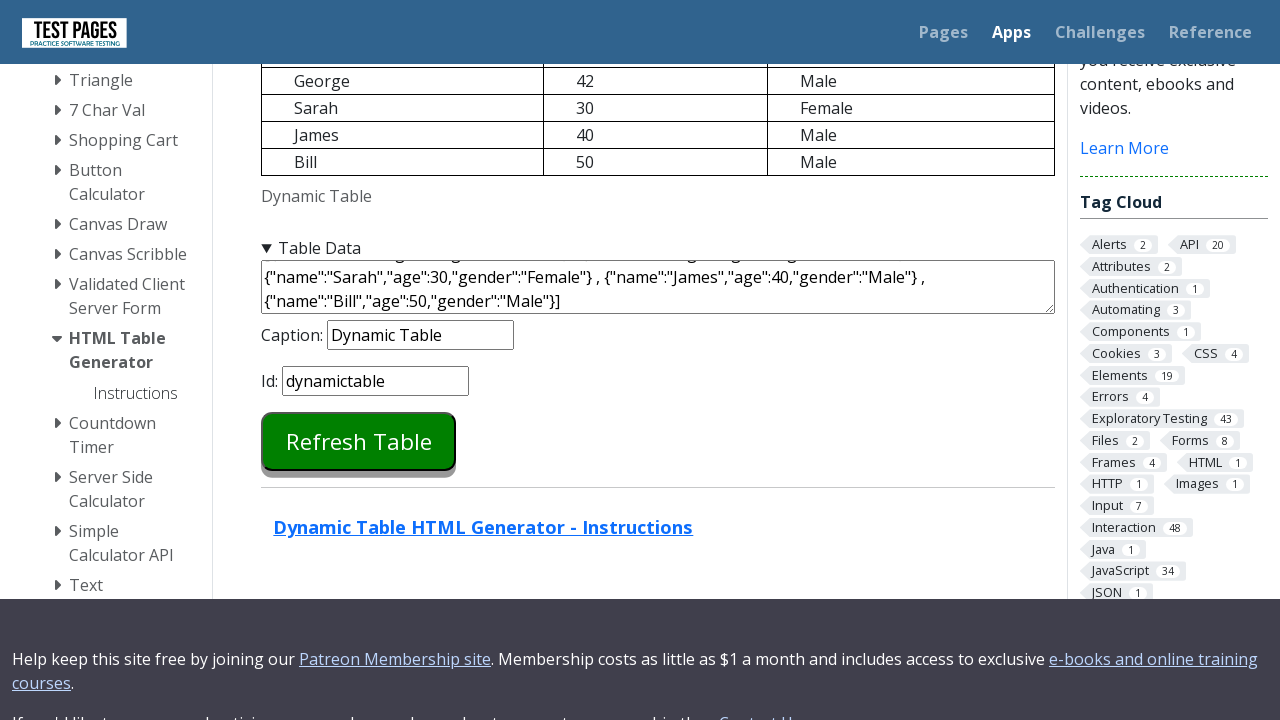

Retrieved data from table row 3: Sarah30Female
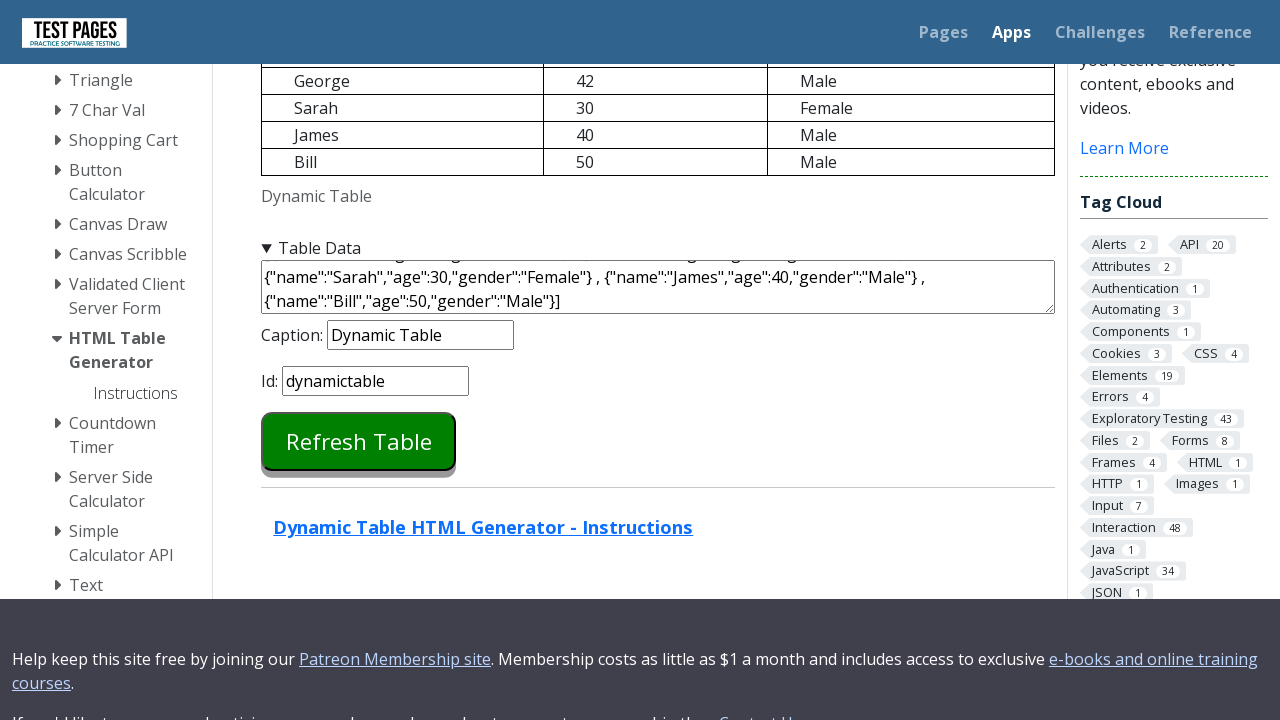

Retrieved data from table row 4: James40Male
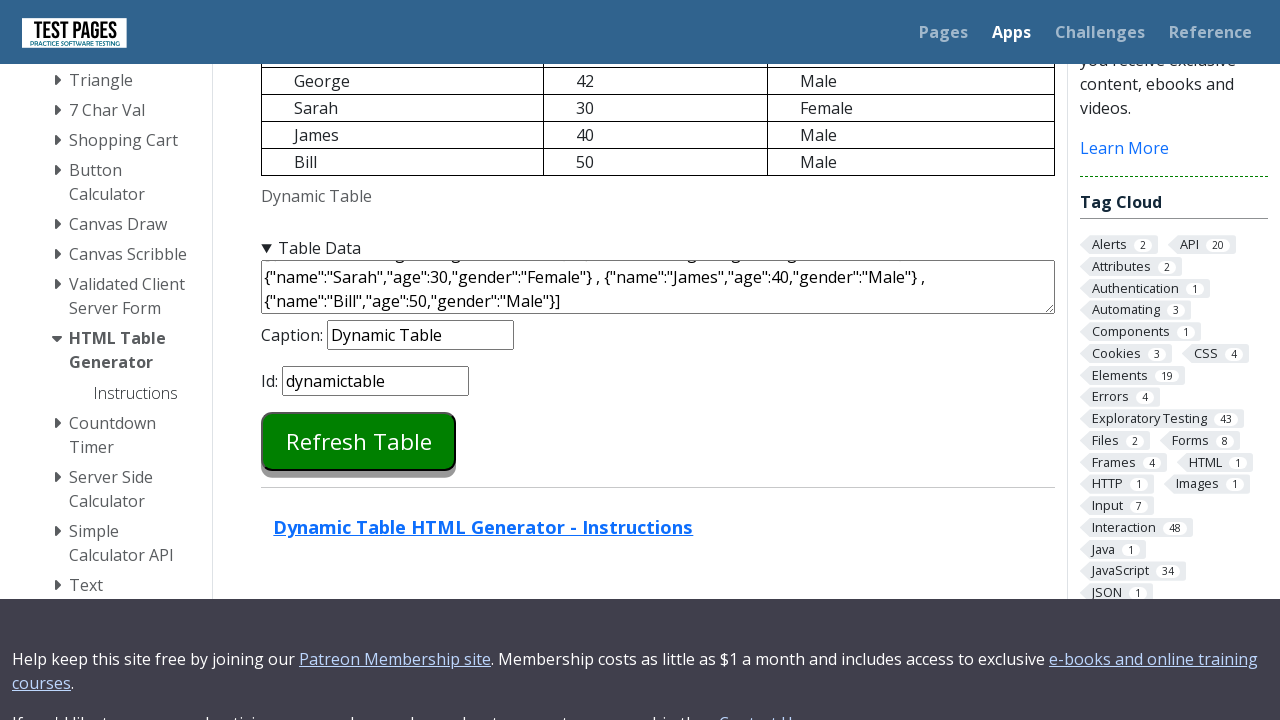

Retrieved data from table row 5: Bill50Male
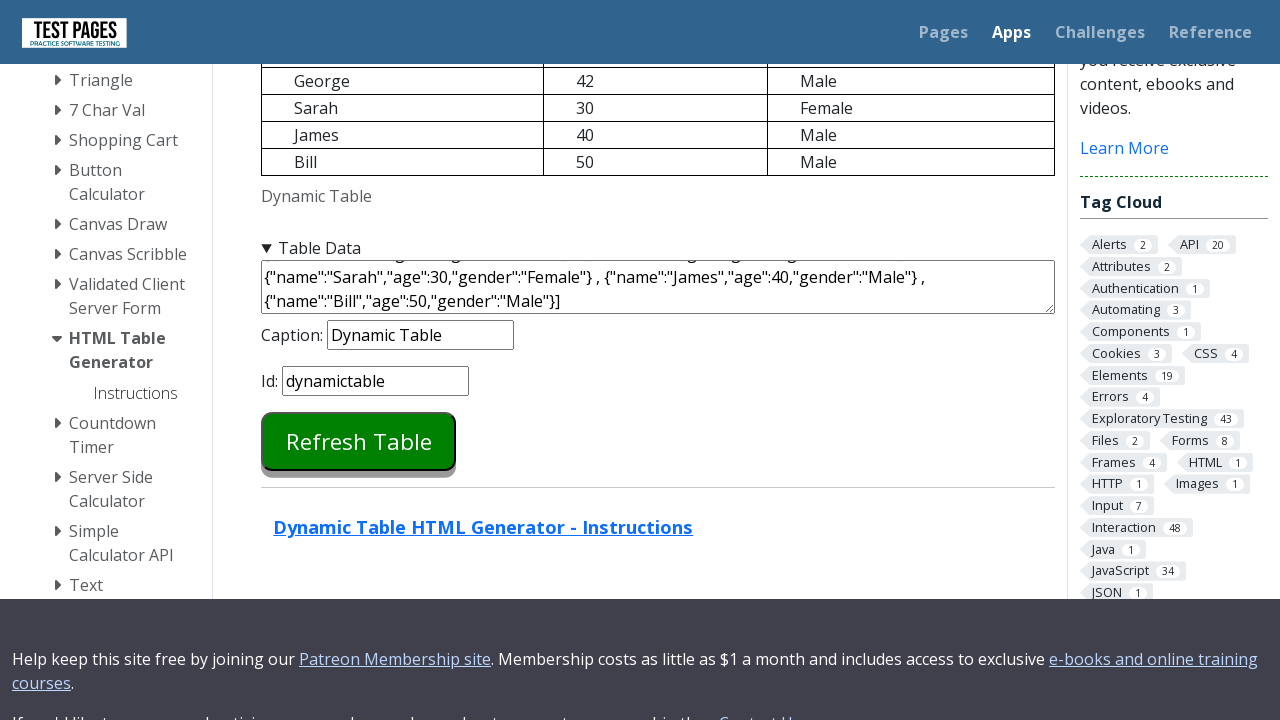

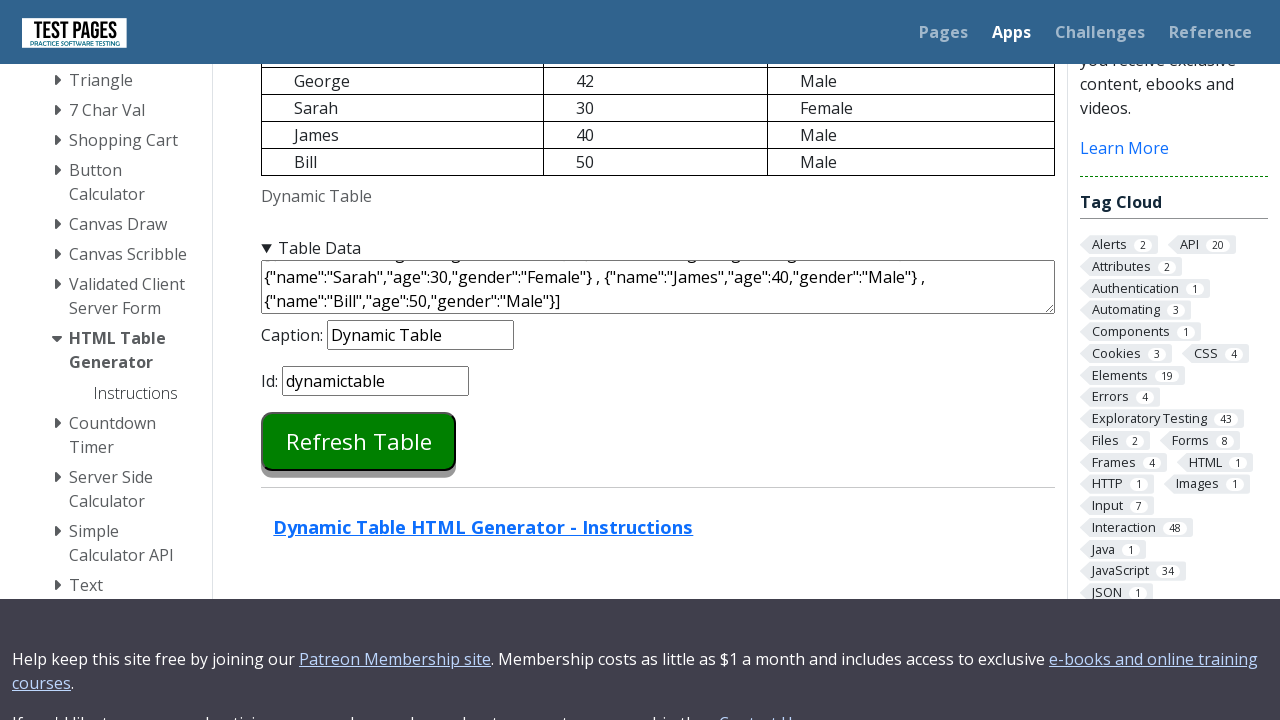